Basic browser check that navigates to the Checkly homepage to verify the page loads successfully

Starting URL: https://checklyhq.com/

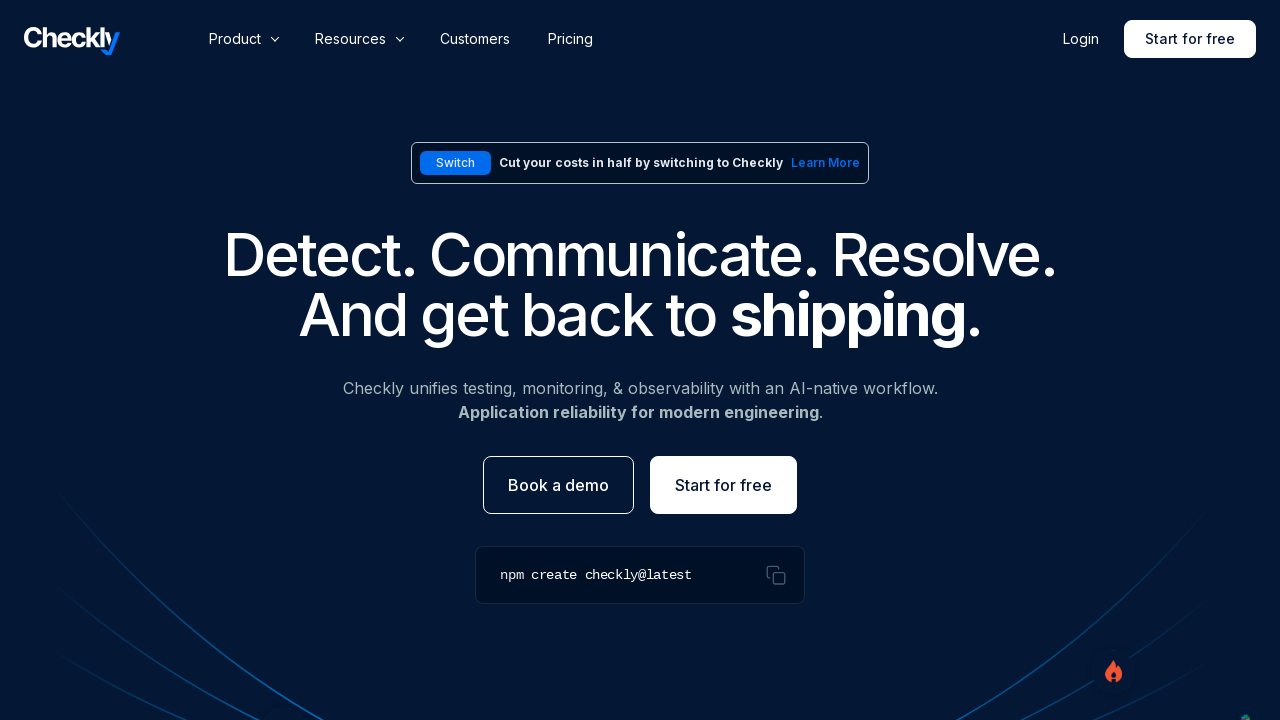

Waited for page to load (domcontentloaded)
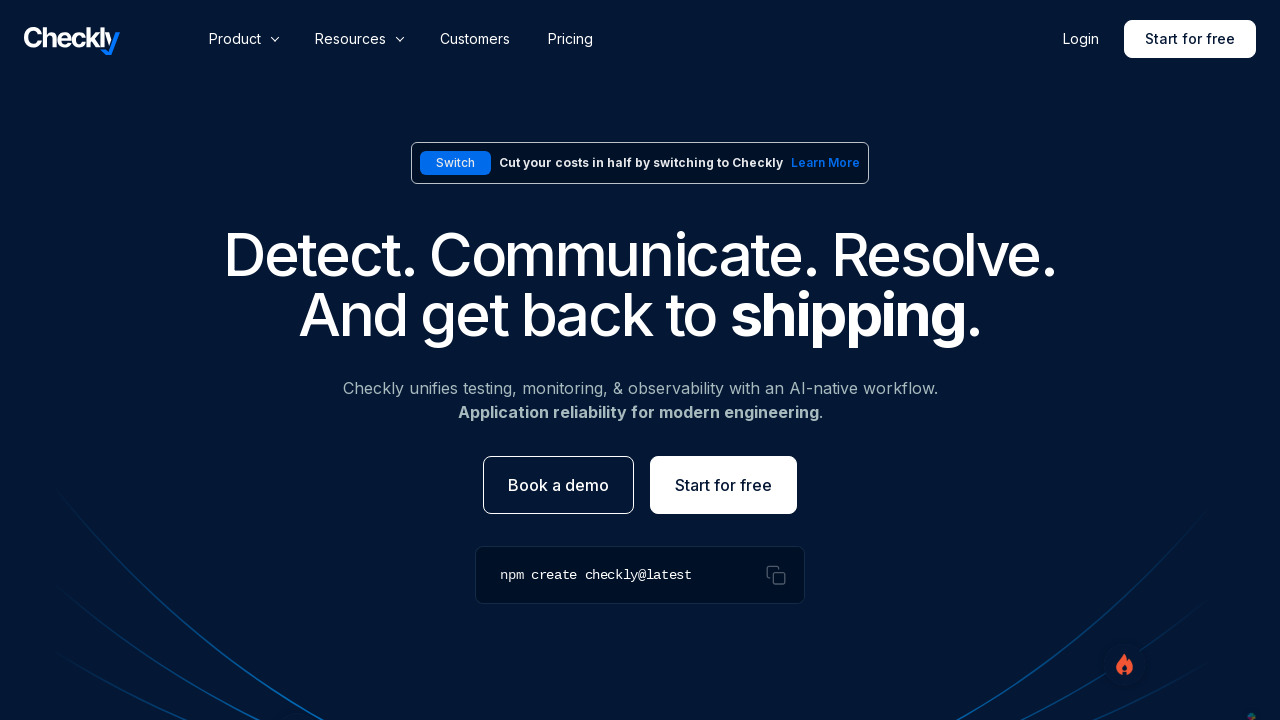

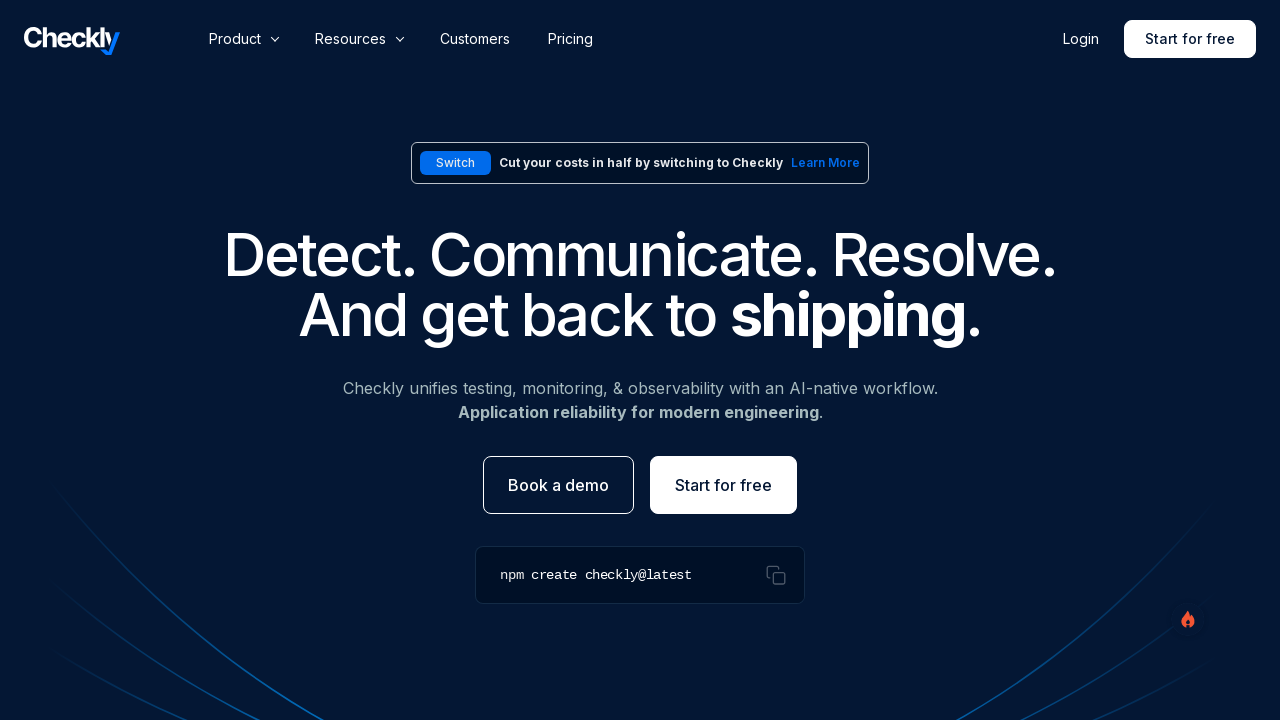